Tests that clicking filter links highlights the currently applied filter

Starting URL: https://demo.playwright.dev/todomvc

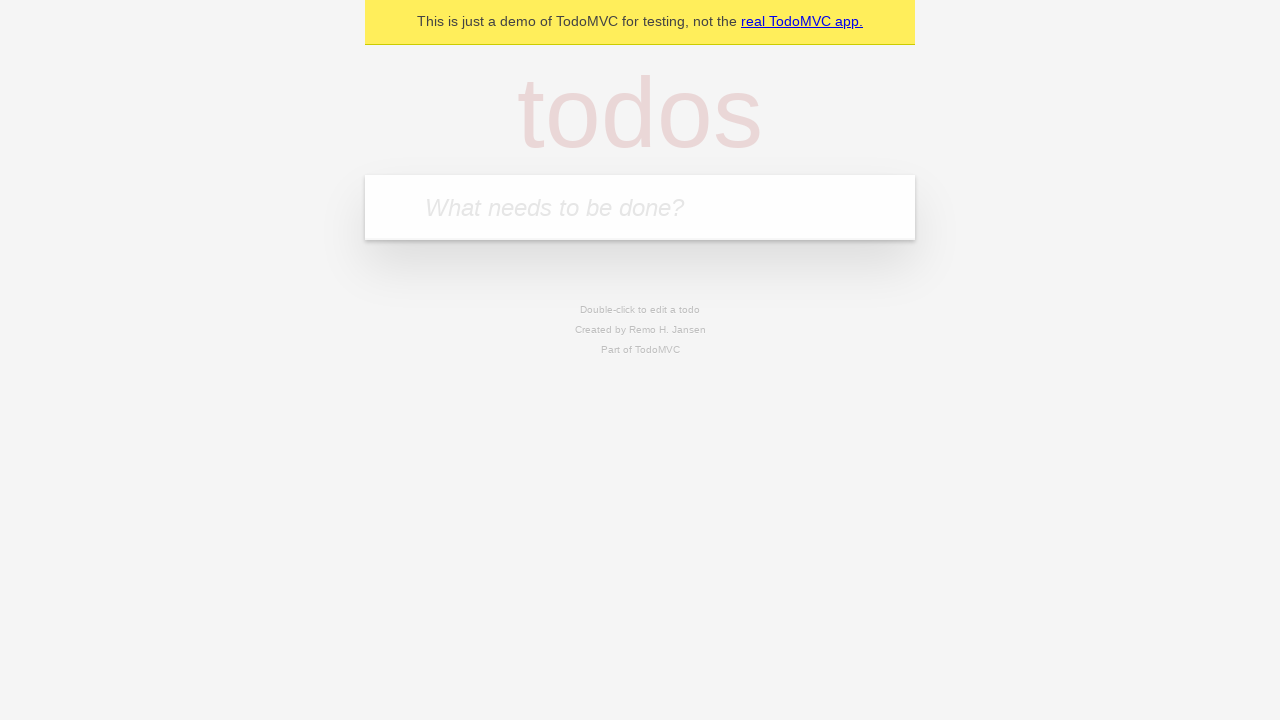

Filled todo input with 'buy some cheese' on internal:attr=[placeholder="What needs to be done?"i]
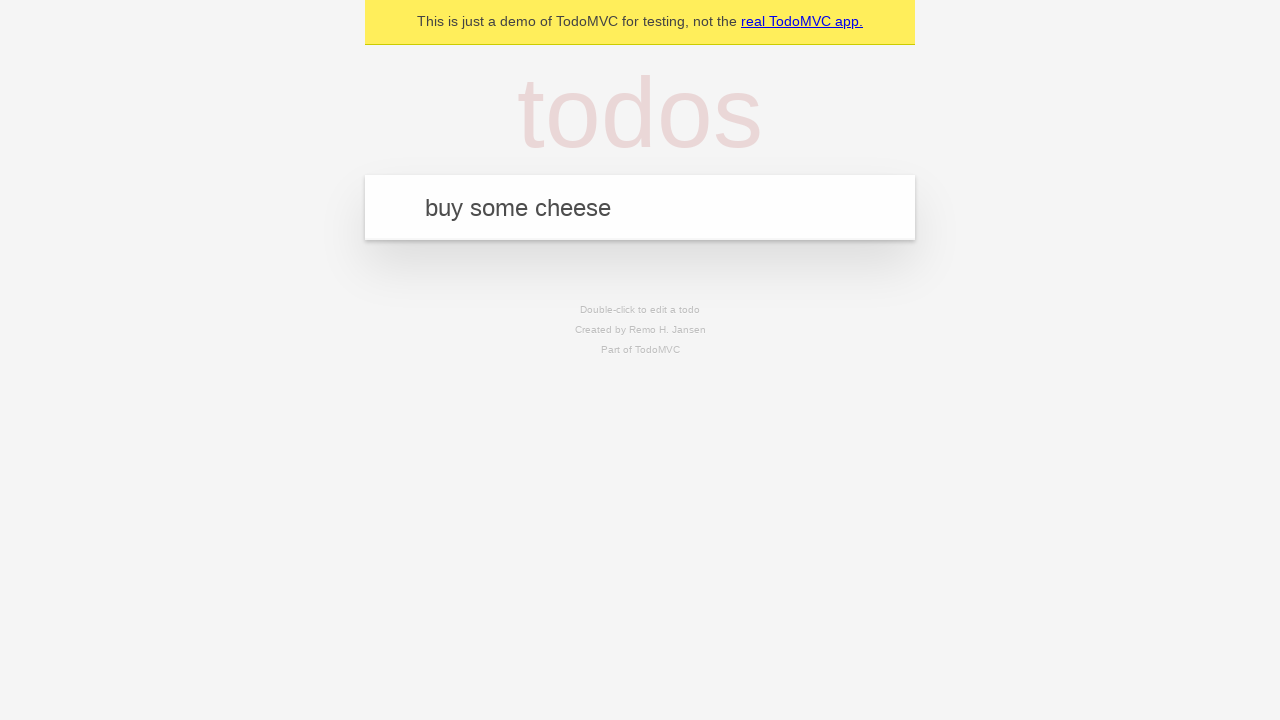

Pressed Enter to create todo 'buy some cheese' on internal:attr=[placeholder="What needs to be done?"i]
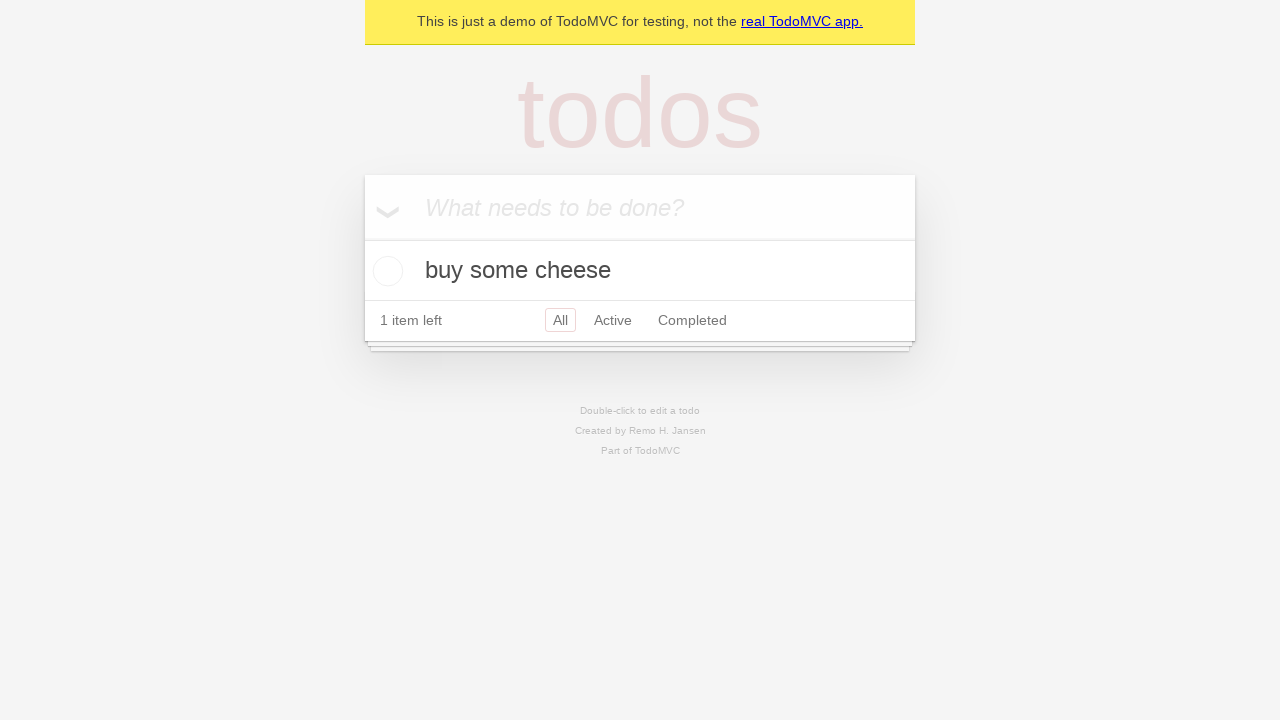

Filled todo input with 'feed the cat' on internal:attr=[placeholder="What needs to be done?"i]
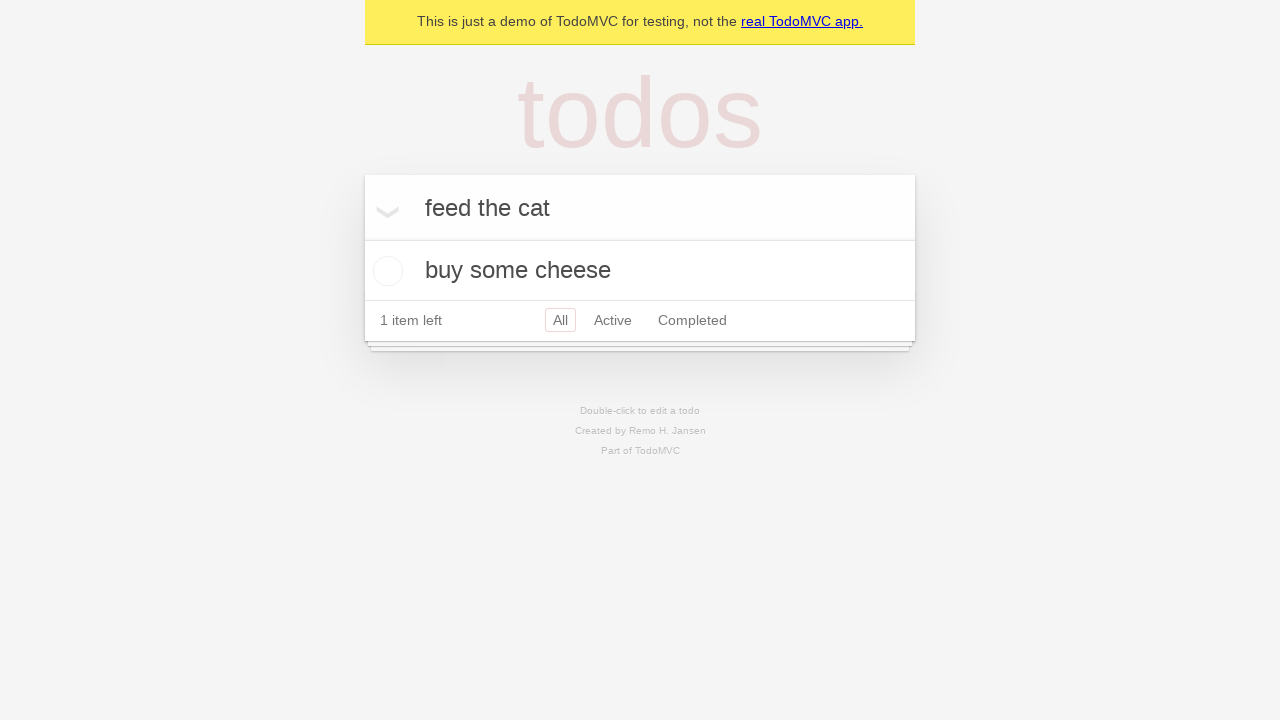

Pressed Enter to create todo 'feed the cat' on internal:attr=[placeholder="What needs to be done?"i]
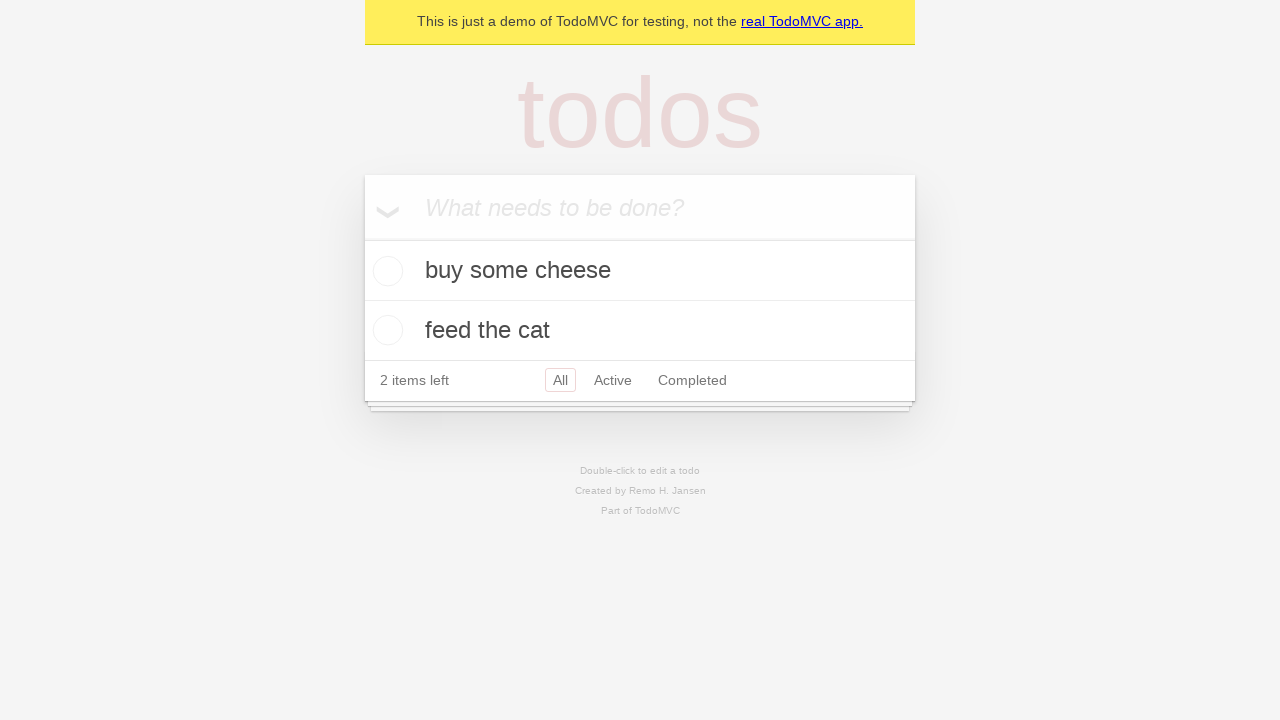

Filled todo input with 'book a doctors appointment' on internal:attr=[placeholder="What needs to be done?"i]
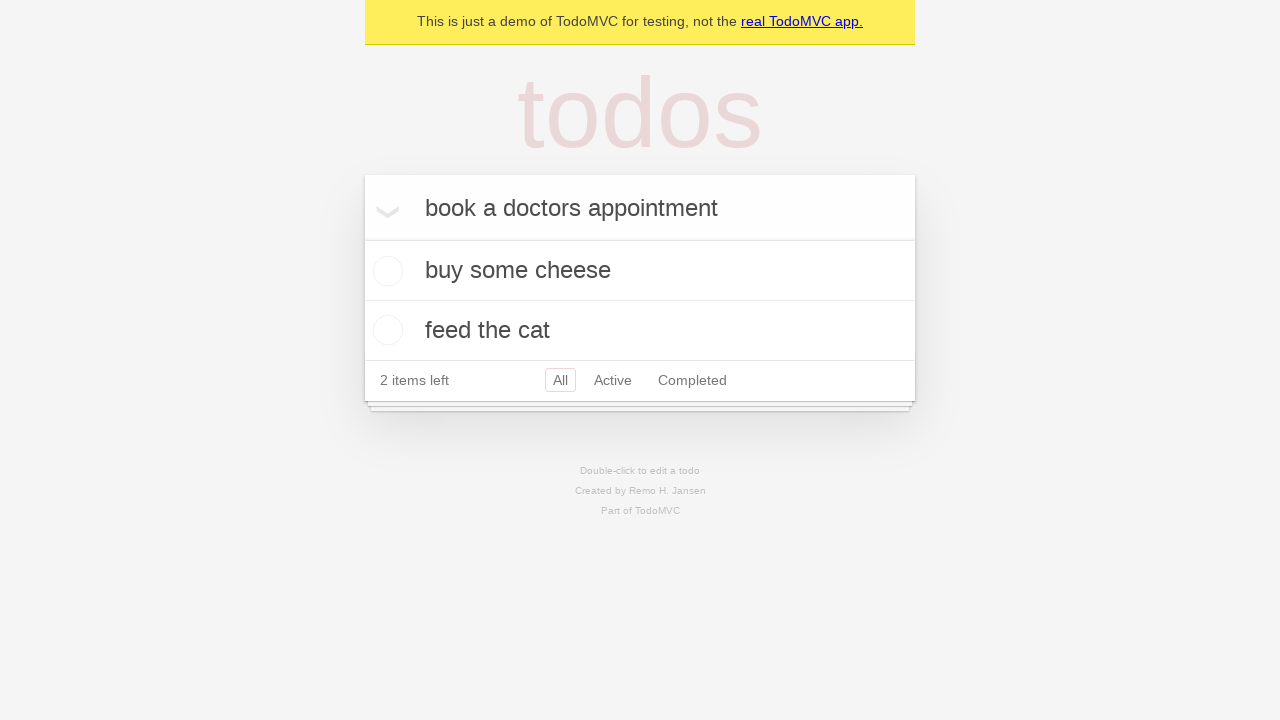

Pressed Enter to create todo 'book a doctors appointment' on internal:attr=[placeholder="What needs to be done?"i]
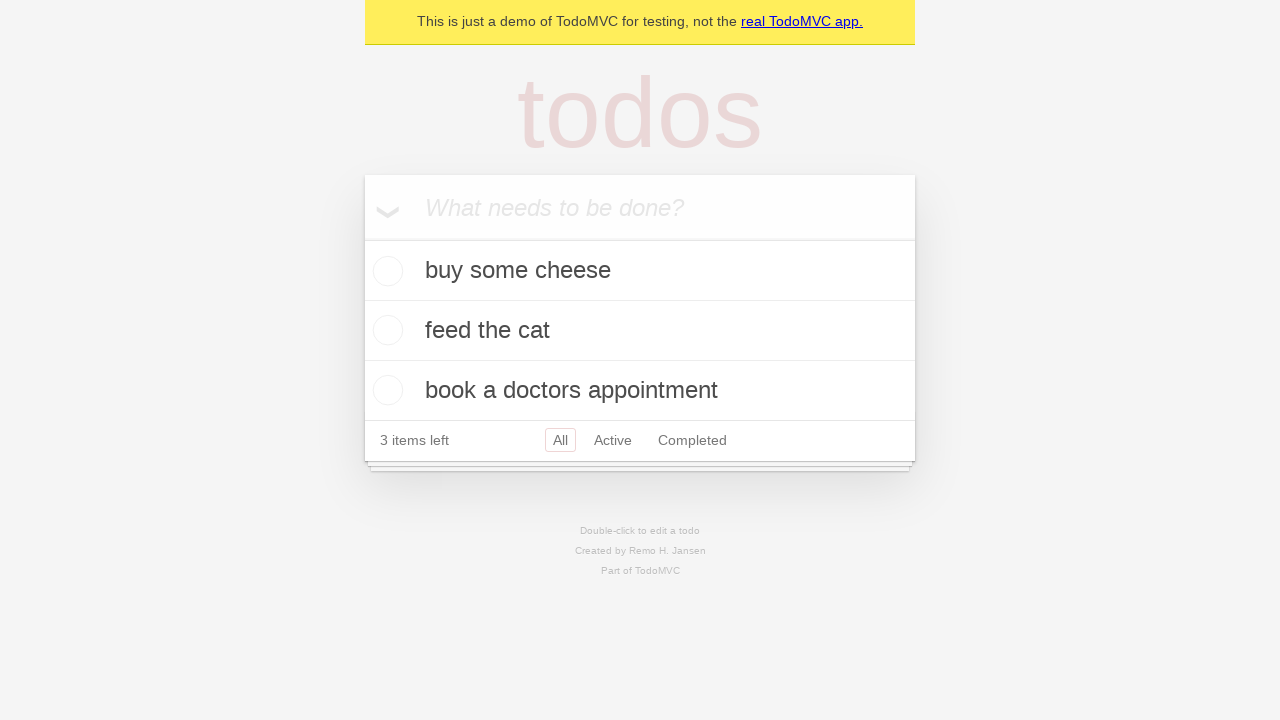

Clicked Active filter link at (613, 440) on internal:role=link[name="Active"i]
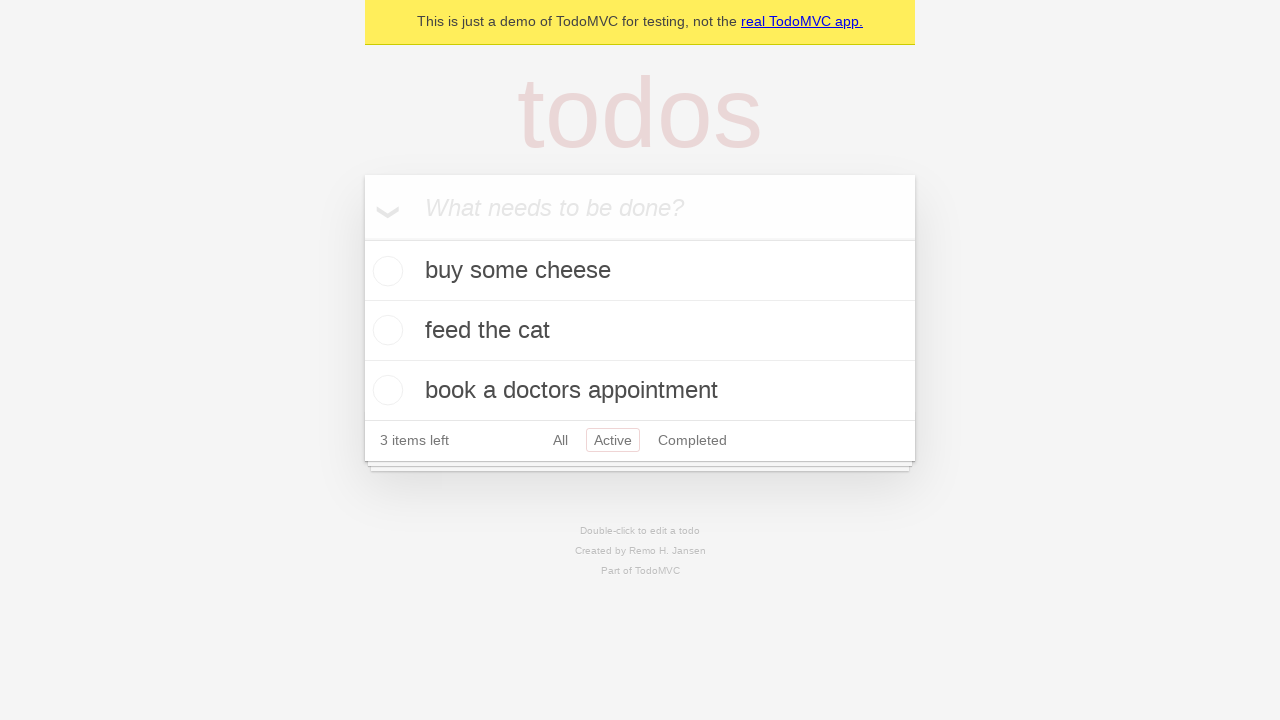

Clicked Completed filter link at (692, 440) on internal:role=link[name="Completed"i]
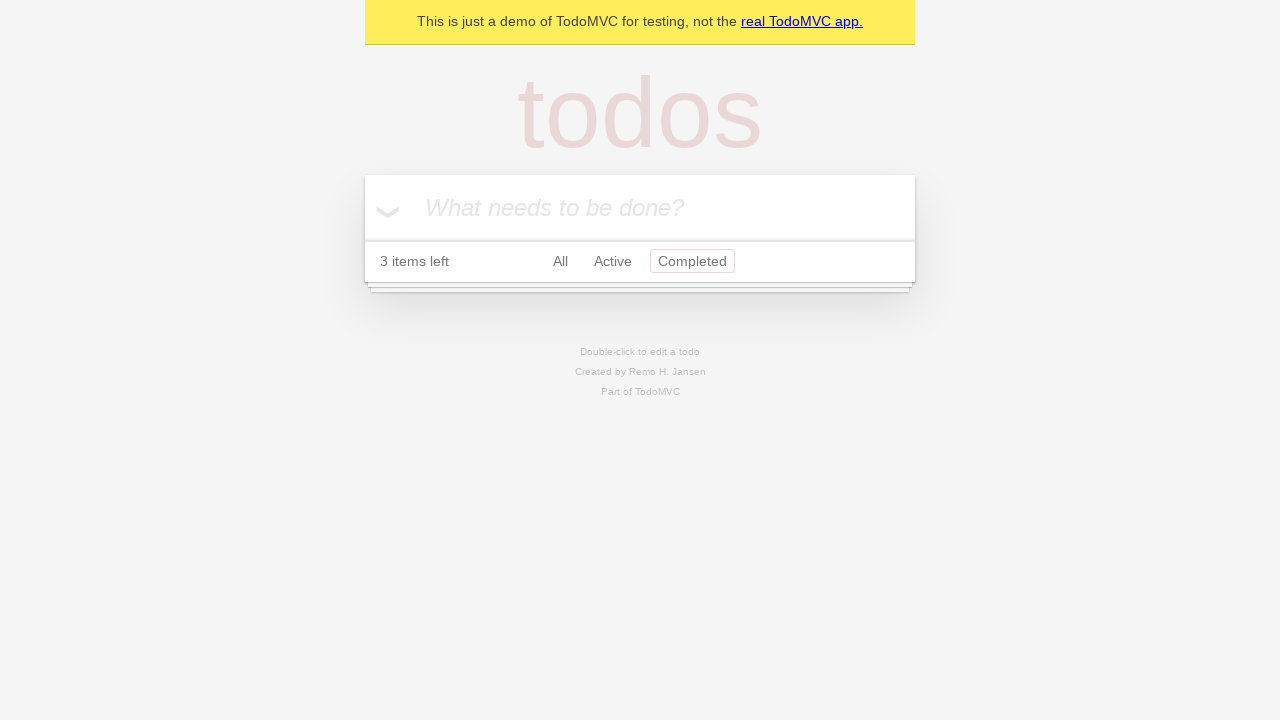

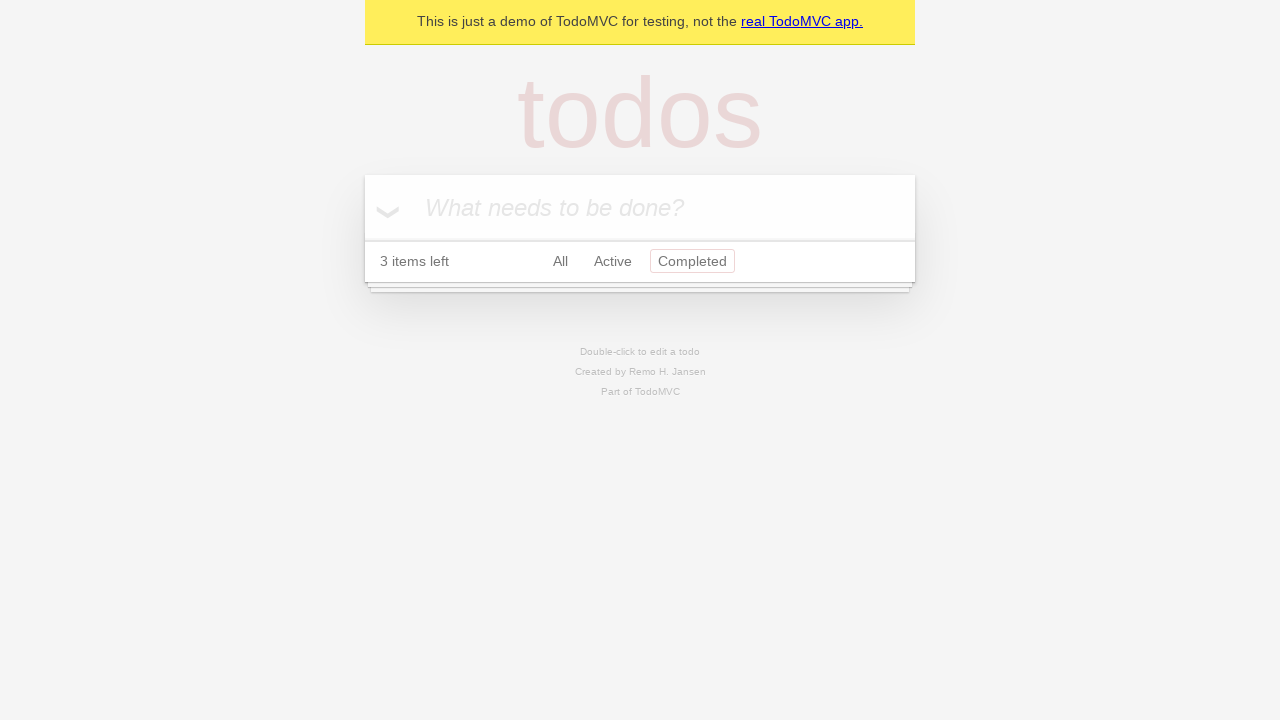